Tests adding a new todo item to the TodoMVC application and verifies it was added successfully

Starting URL: https://demo.playwright.dev/todomvc/#/

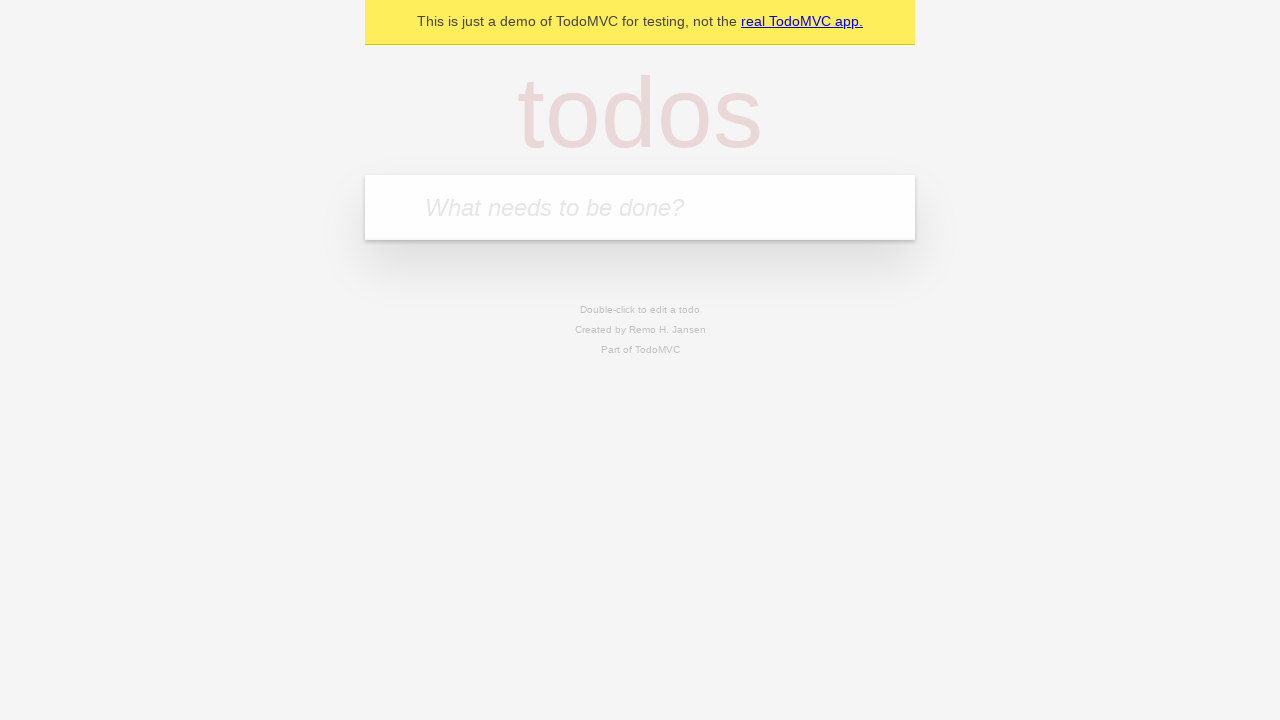

Filled todo input with 'Report this task' on internal:attr=[placeholder="What needs to be done?"i]
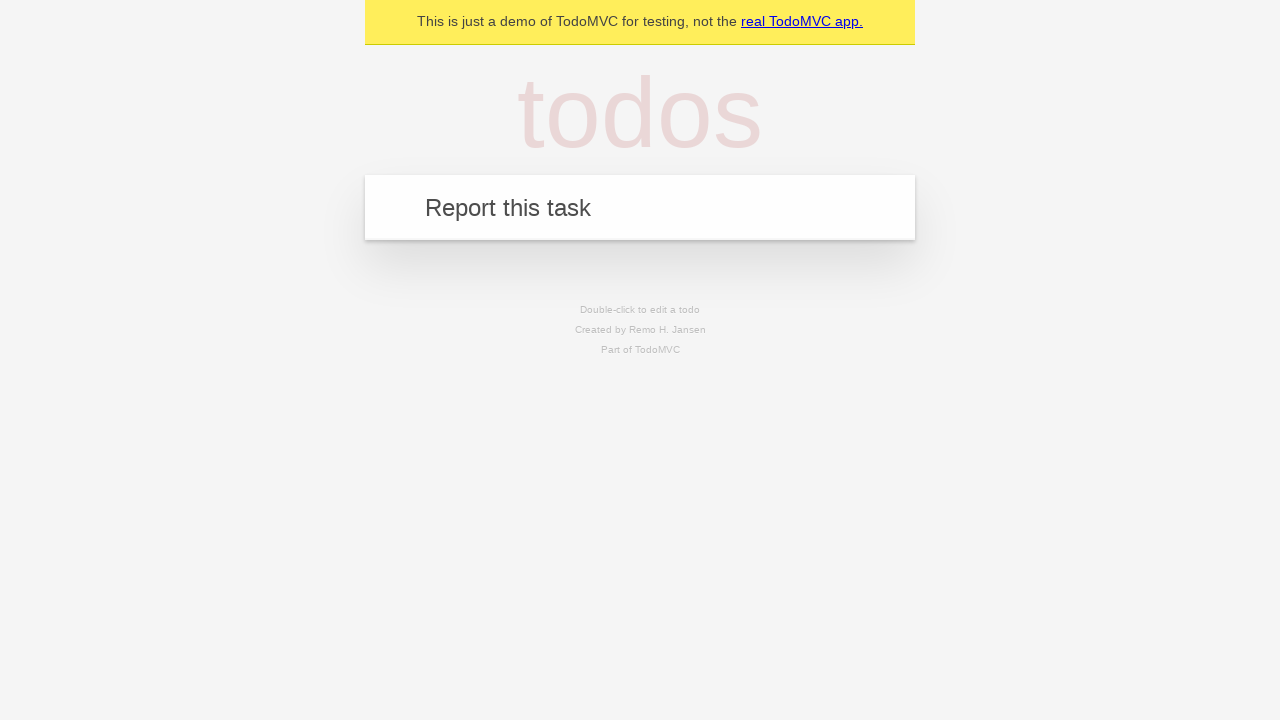

Pressed Enter to add the todo item on internal:attr=[placeholder="What needs to be done?"i]
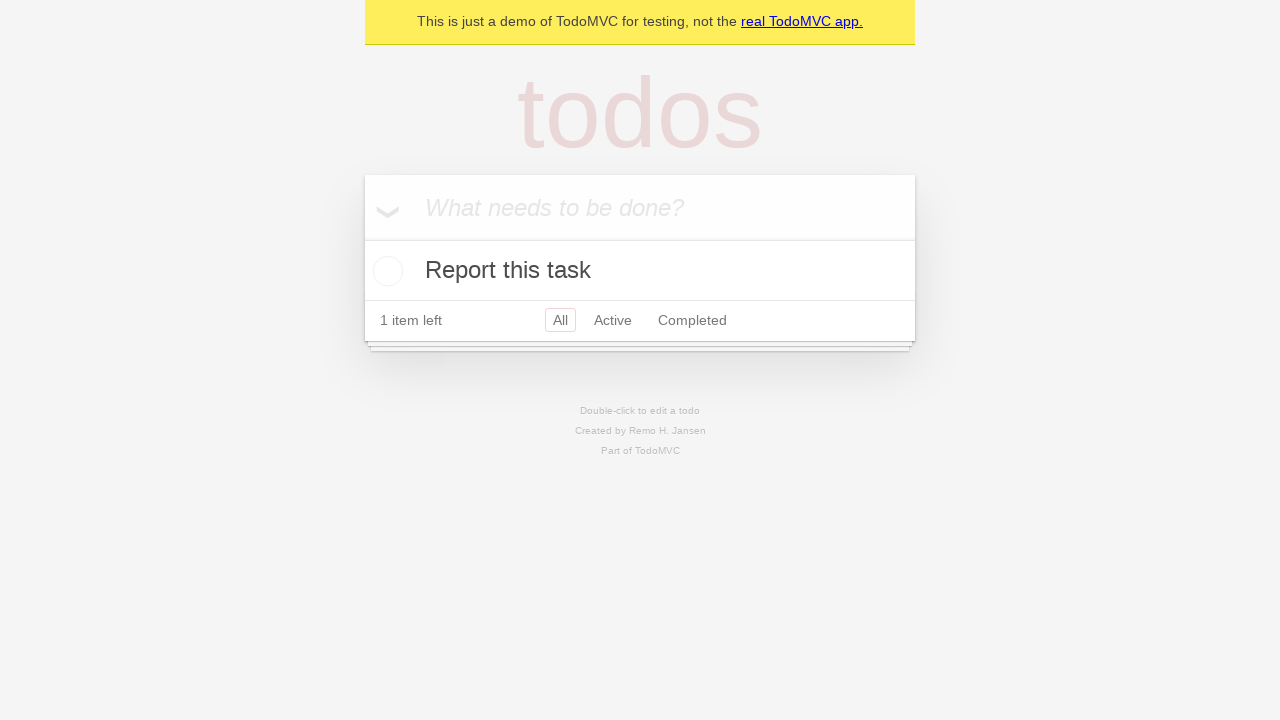

Verified that the todo item 'Report this task' was successfully added
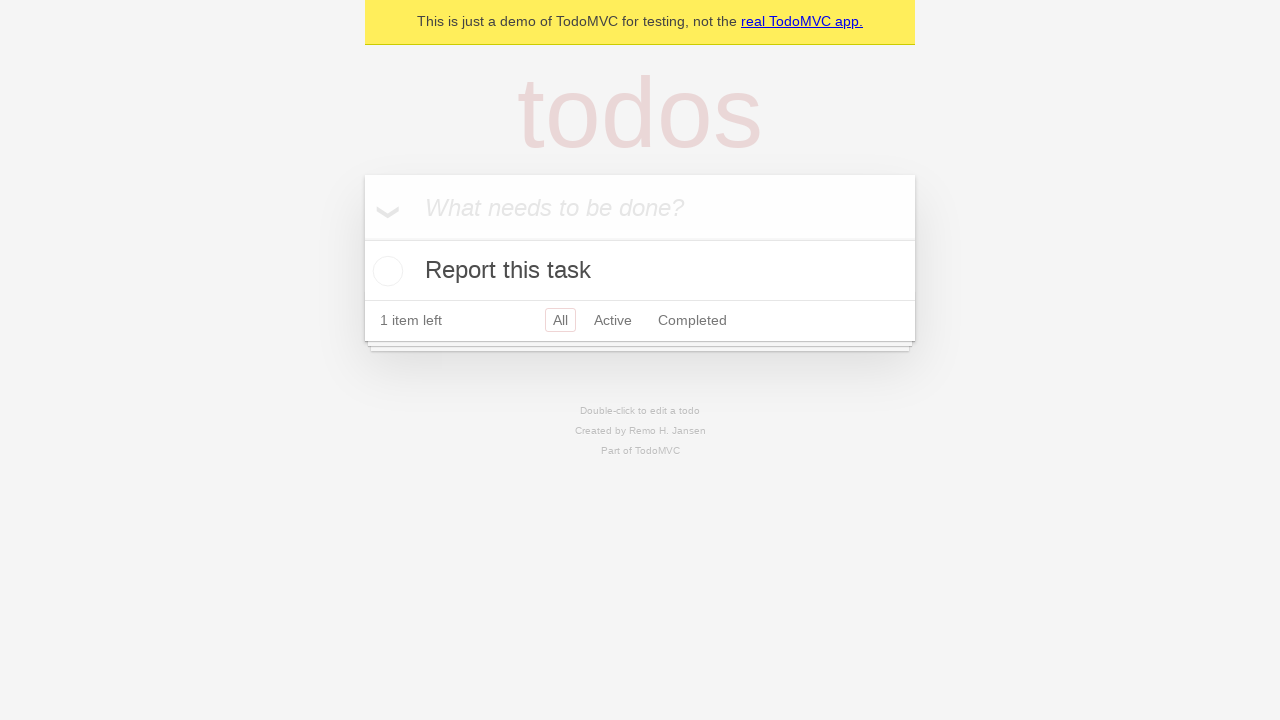

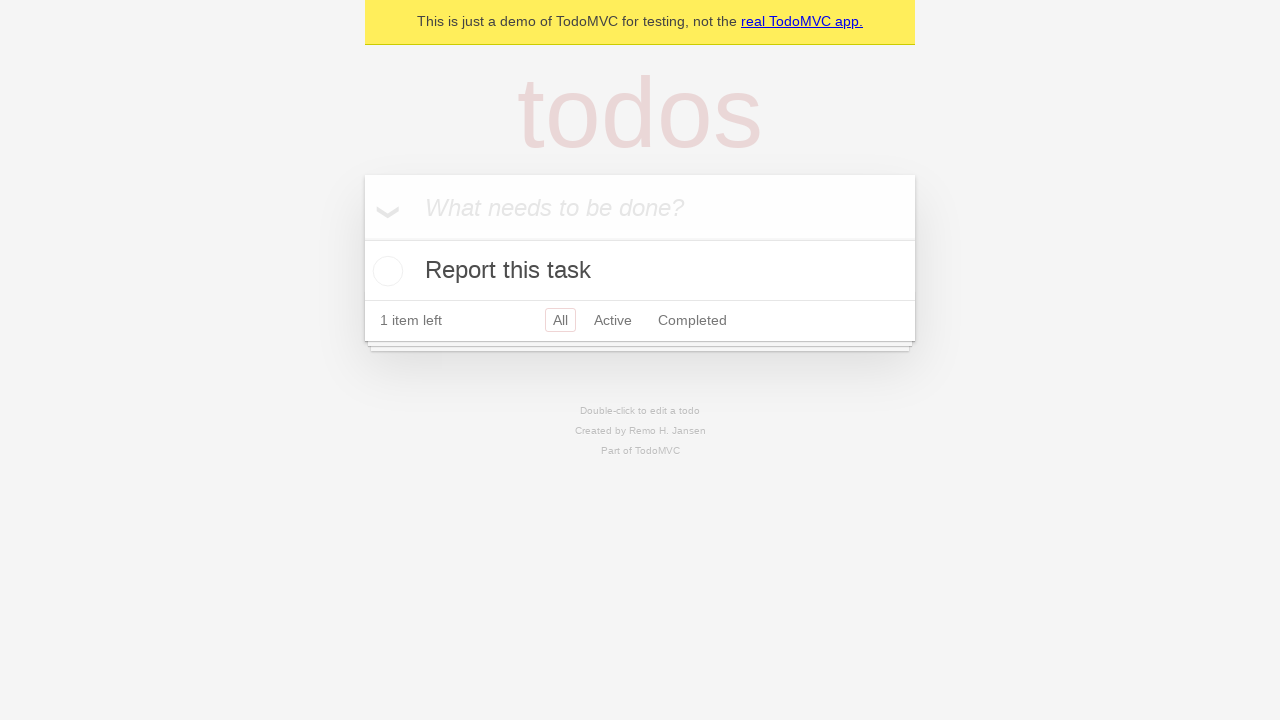